Tests a form submission workflow by filling out personal information fields, selecting radio buttons and checkboxes, choosing from dropdown menu options, and submitting the form

Starting URL: http://formy-project.herokuapp.com/form

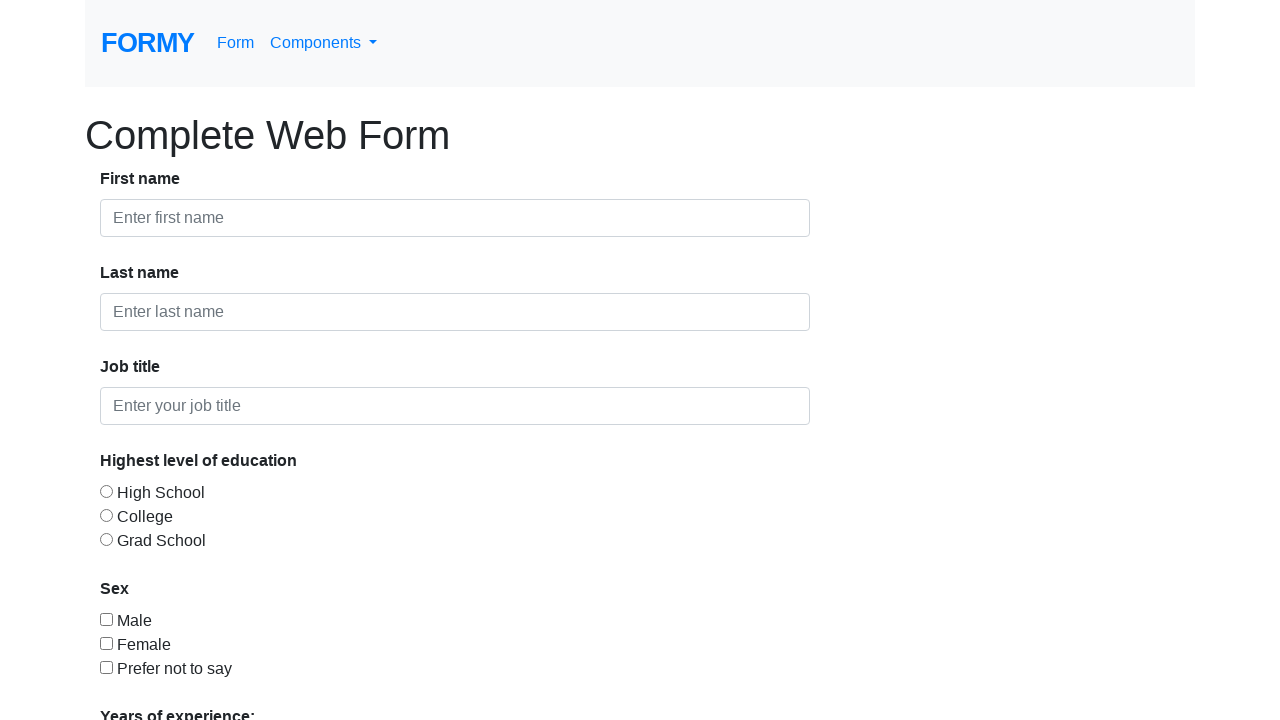

Filled first name field with 'Aravinda' on #first-name
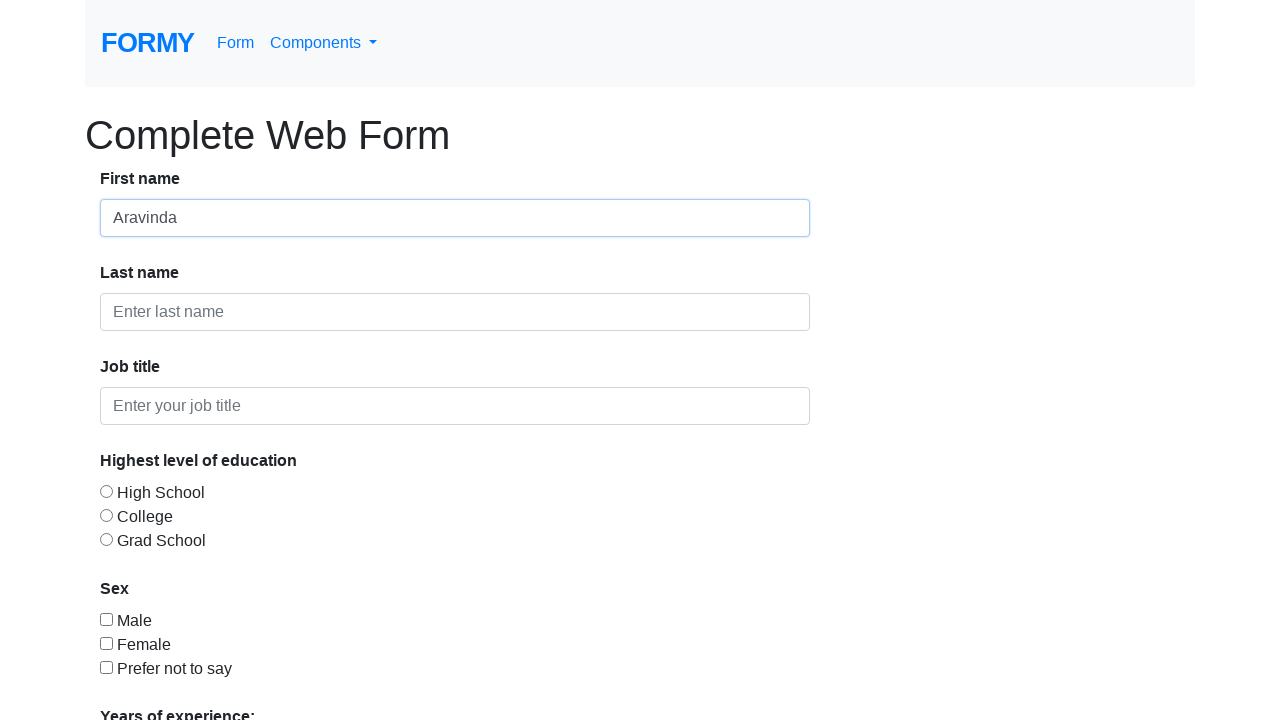

Filled last name field with 'H' on #last-name
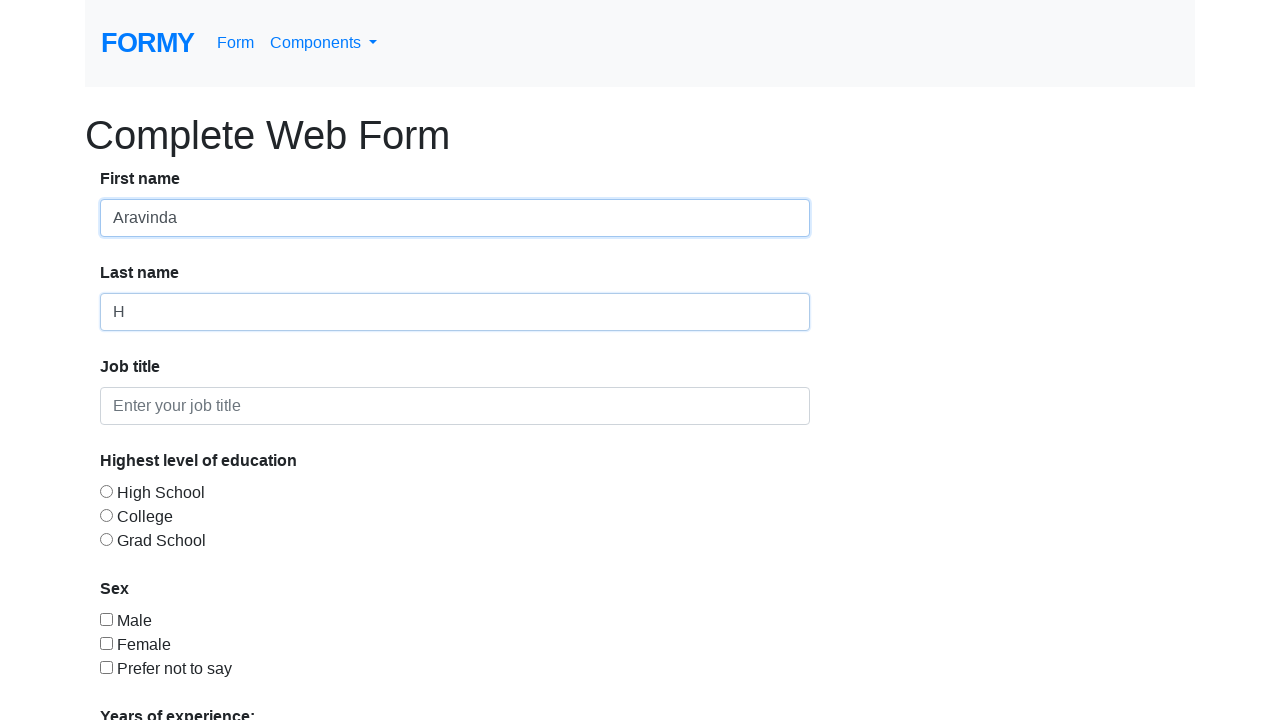

Filled job title field with 'Trainer' on #job-title
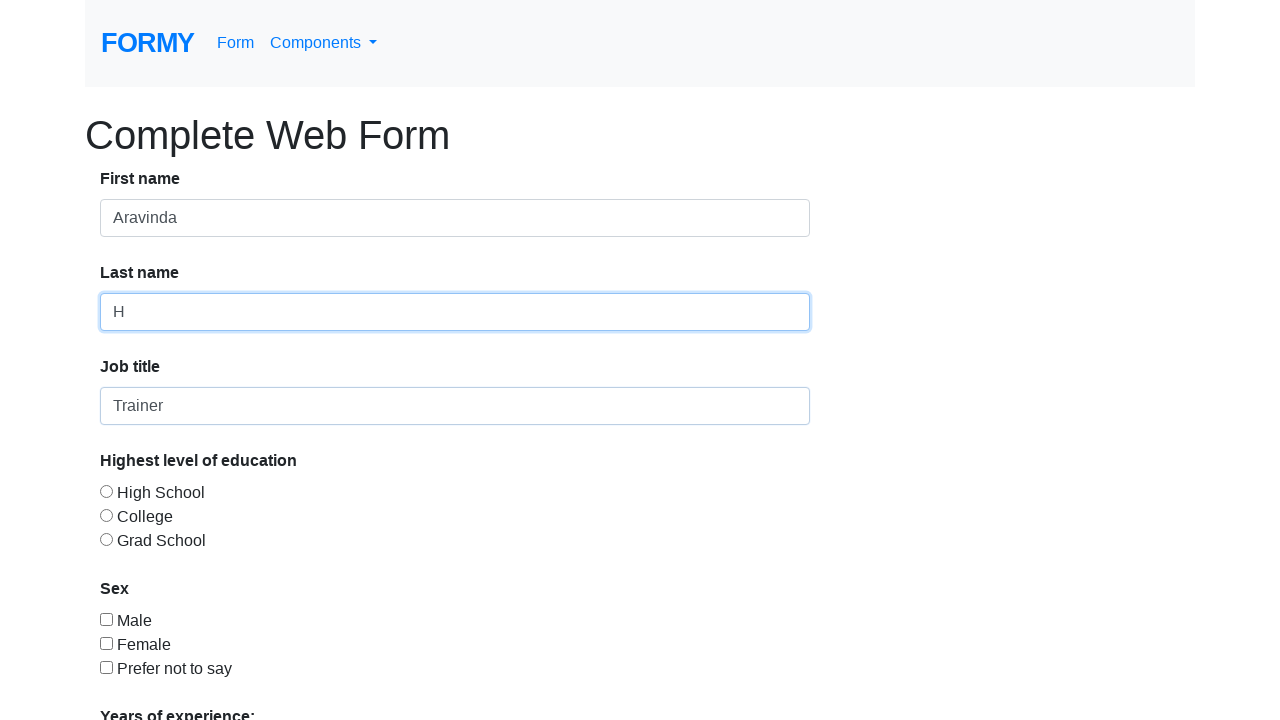

Selected College education level radio button at (106, 539) on #radio-button-3
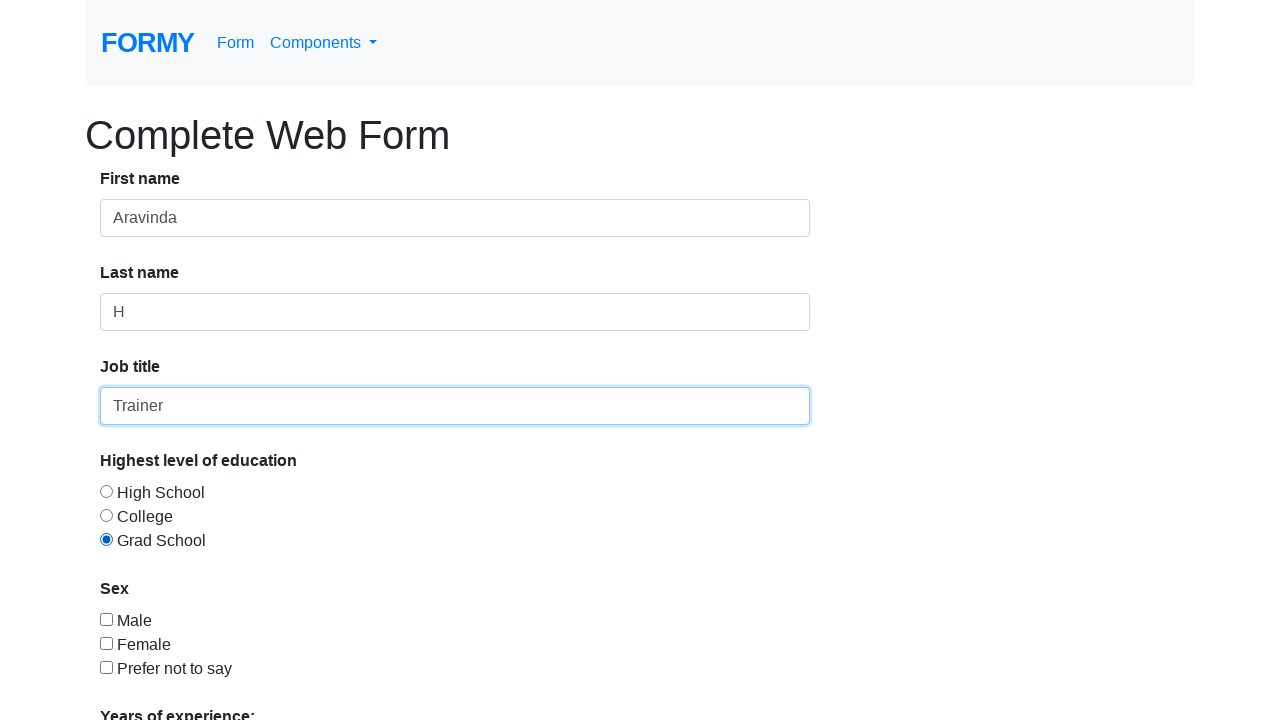

Checked Male checkbox at (106, 619) on #checkbox-1
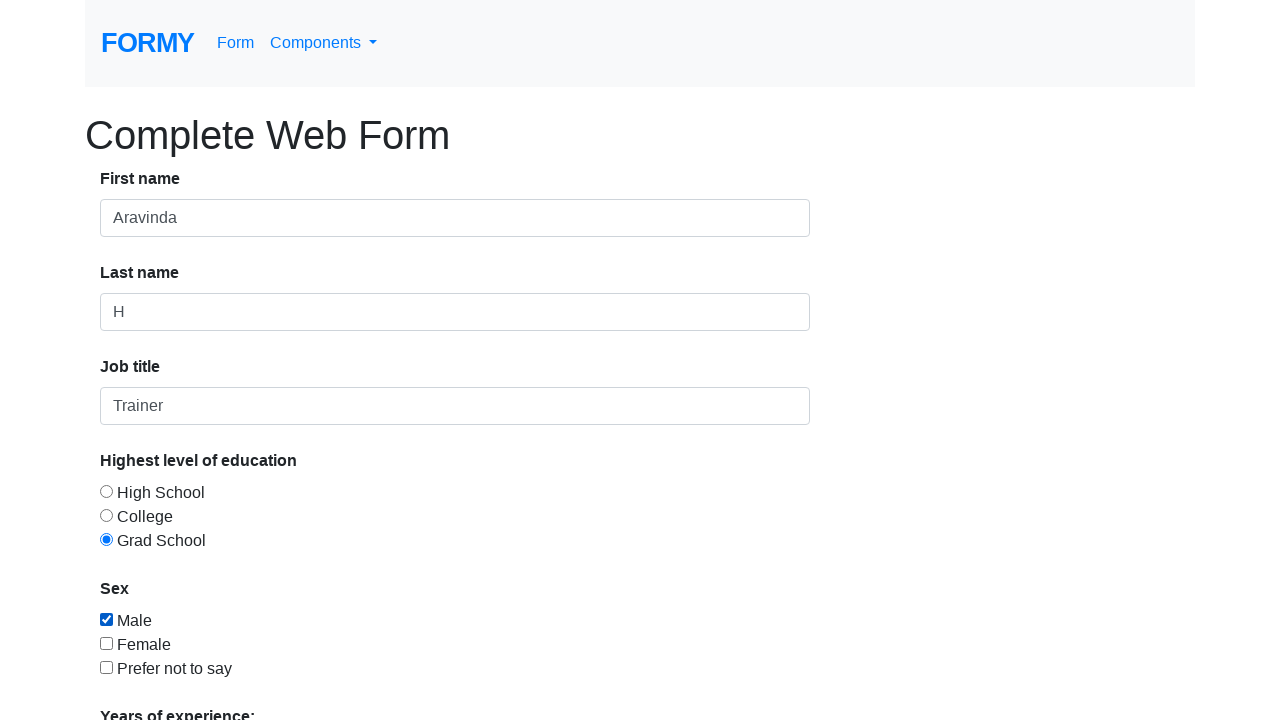

Selected 5-9 years experience from dropdown by index on #select-menu
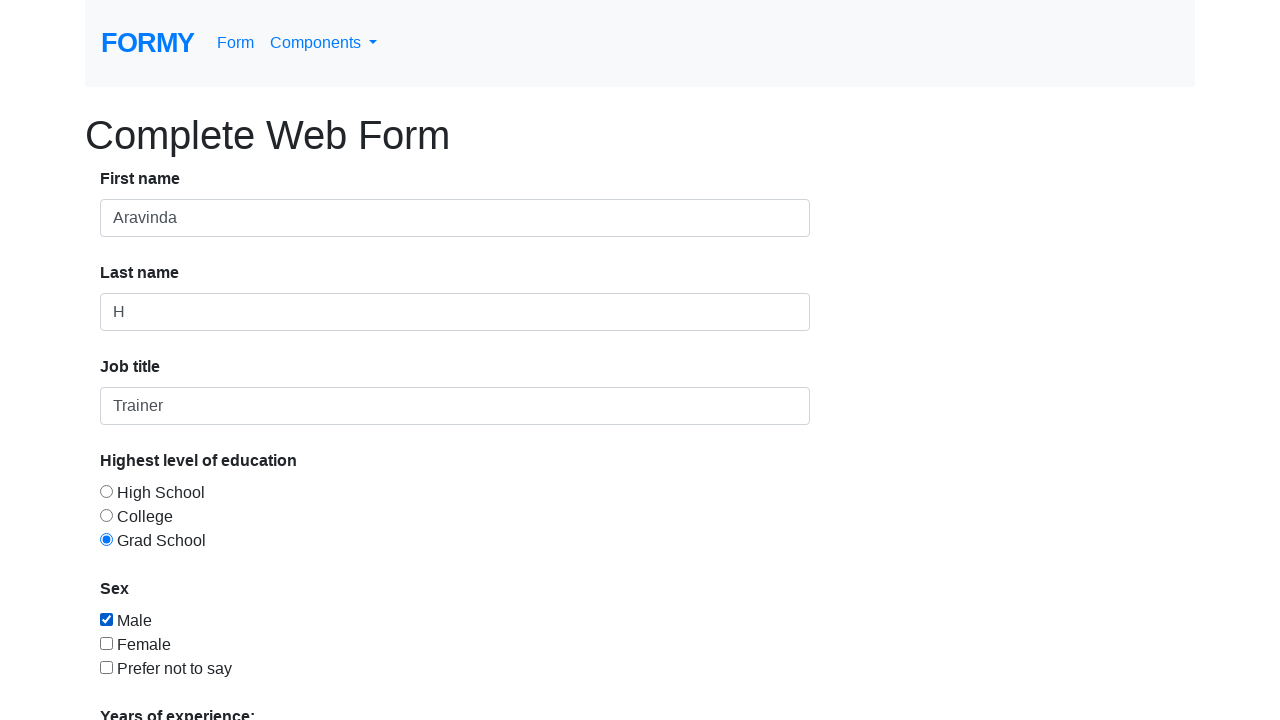

Selected 10+ years experience from dropdown by value on #select-menu
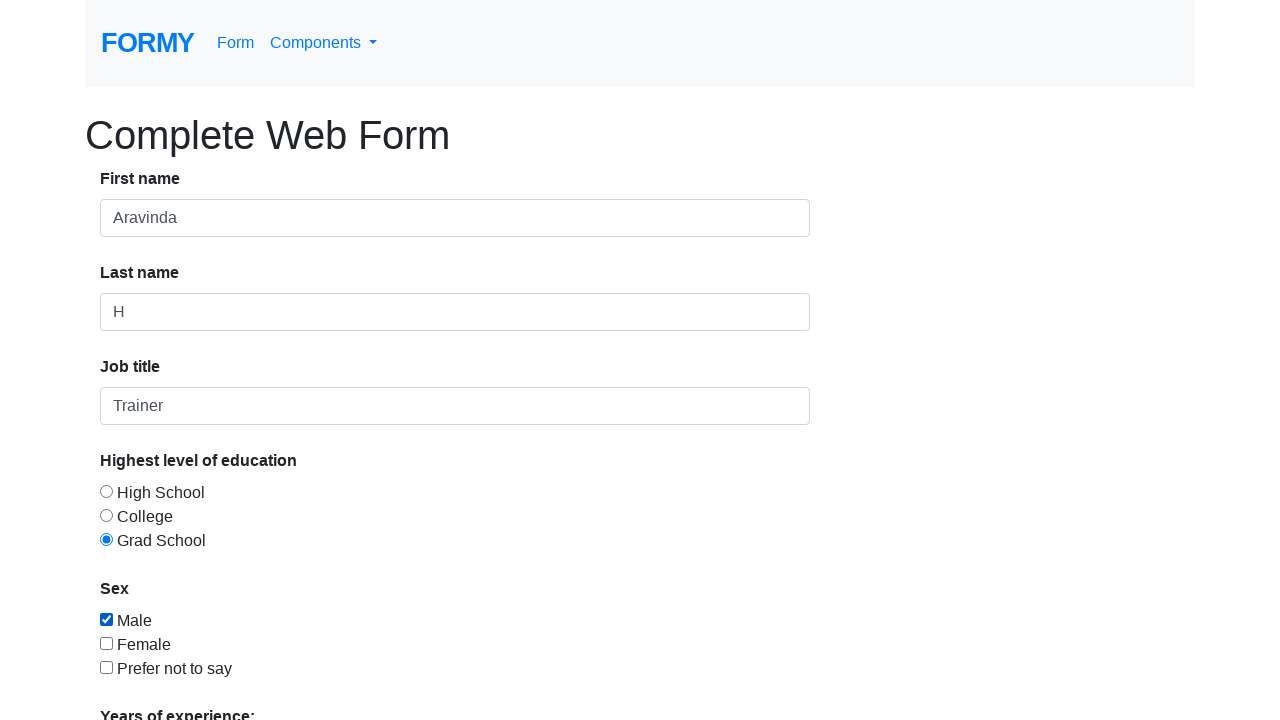

Selected 0-1 years experience from dropdown by visible text on #select-menu
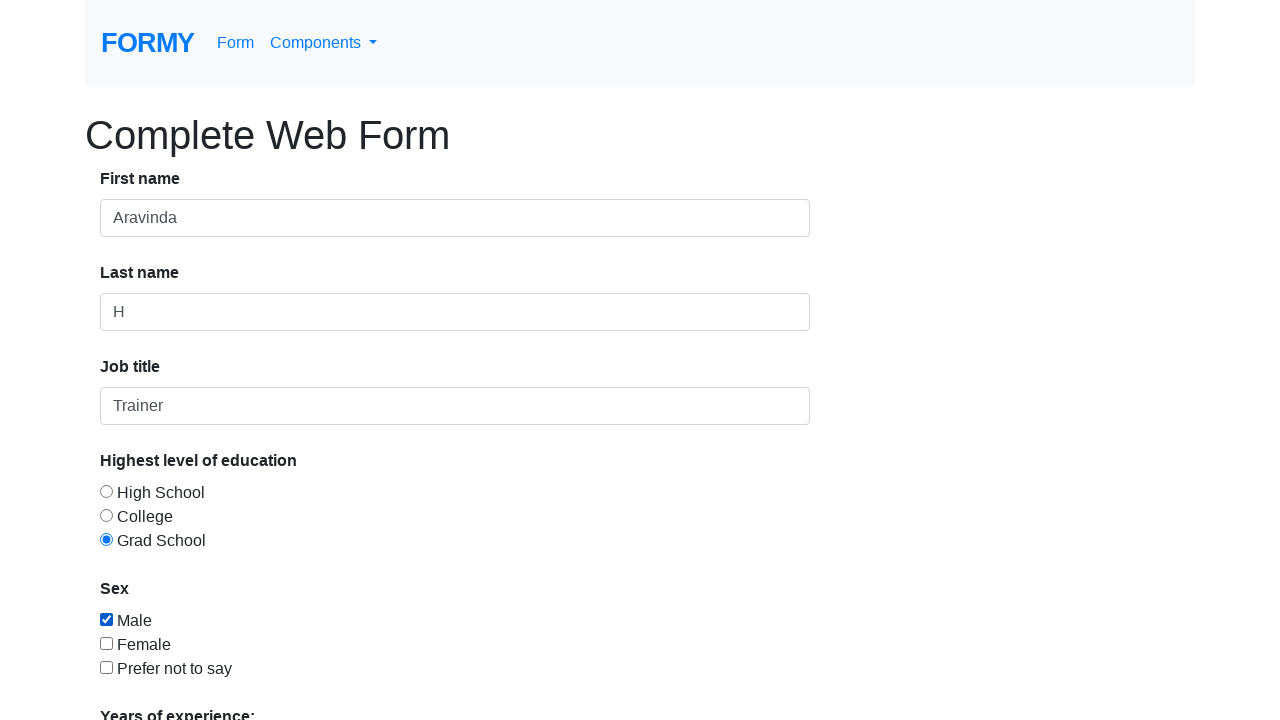

Clicked Submit button to submit form at (148, 680) on a:has-text('Submit')
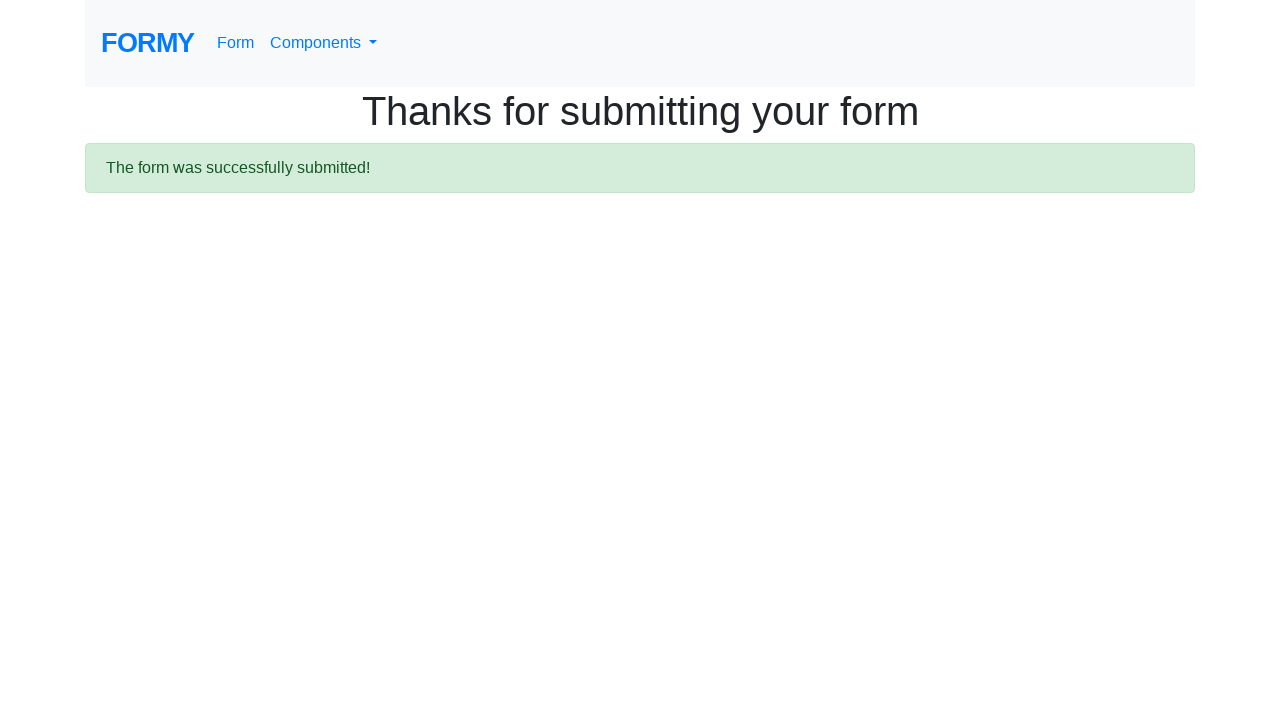

Form submission successful - alert message appeared
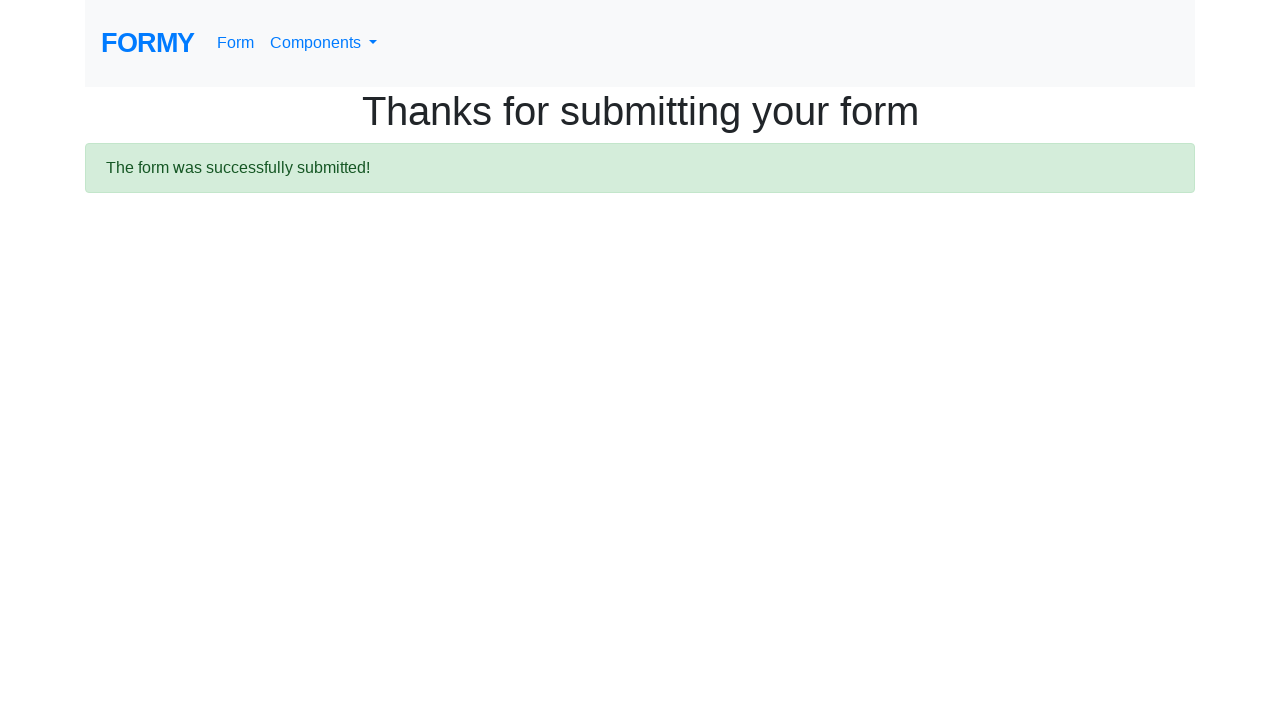

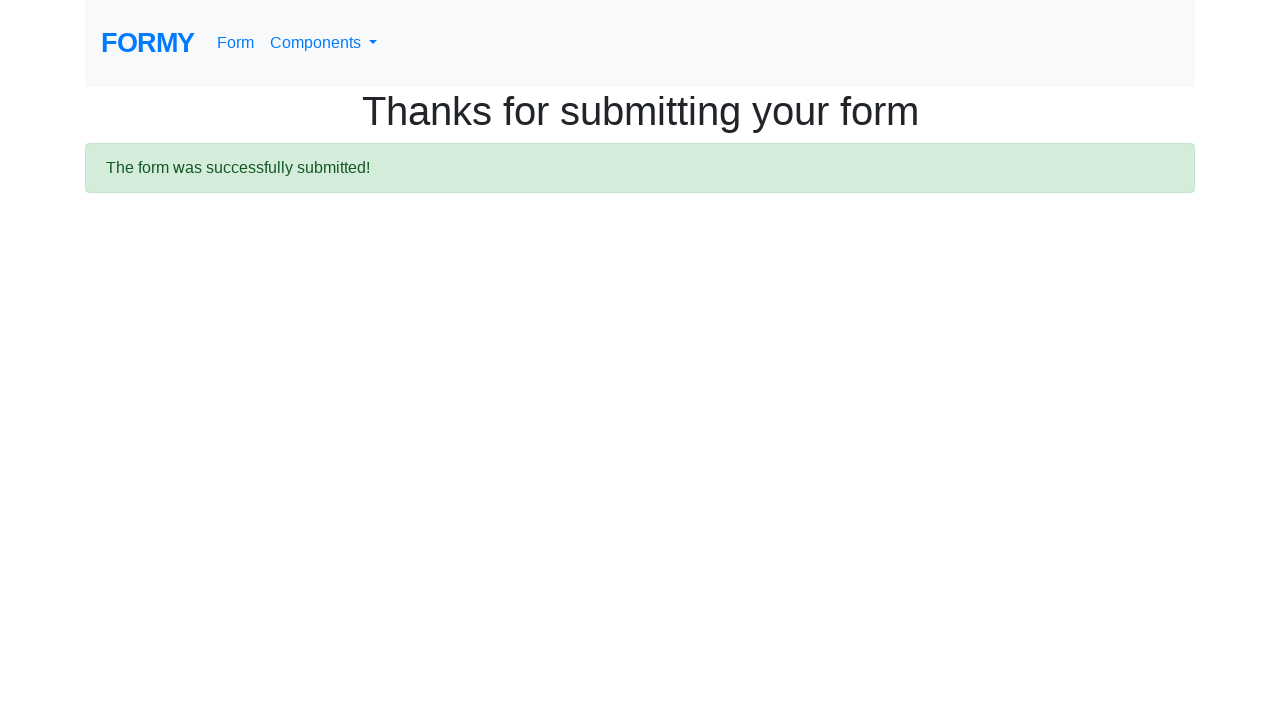